Tests opting out of A/B tests by adding an opt-out cookie after visiting the page, then verifying the page shows the non-A/B test variant after refresh

Starting URL: http://the-internet.herokuapp.com/abtest

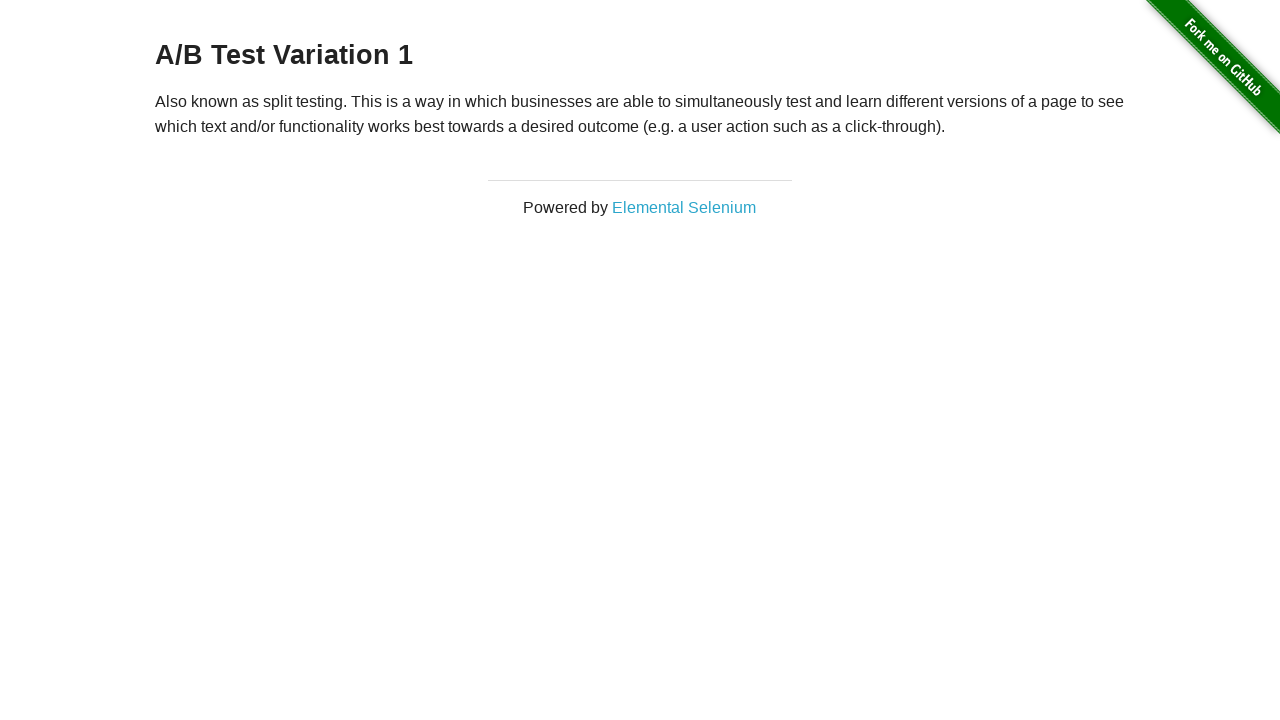

Retrieved heading text from initial page load
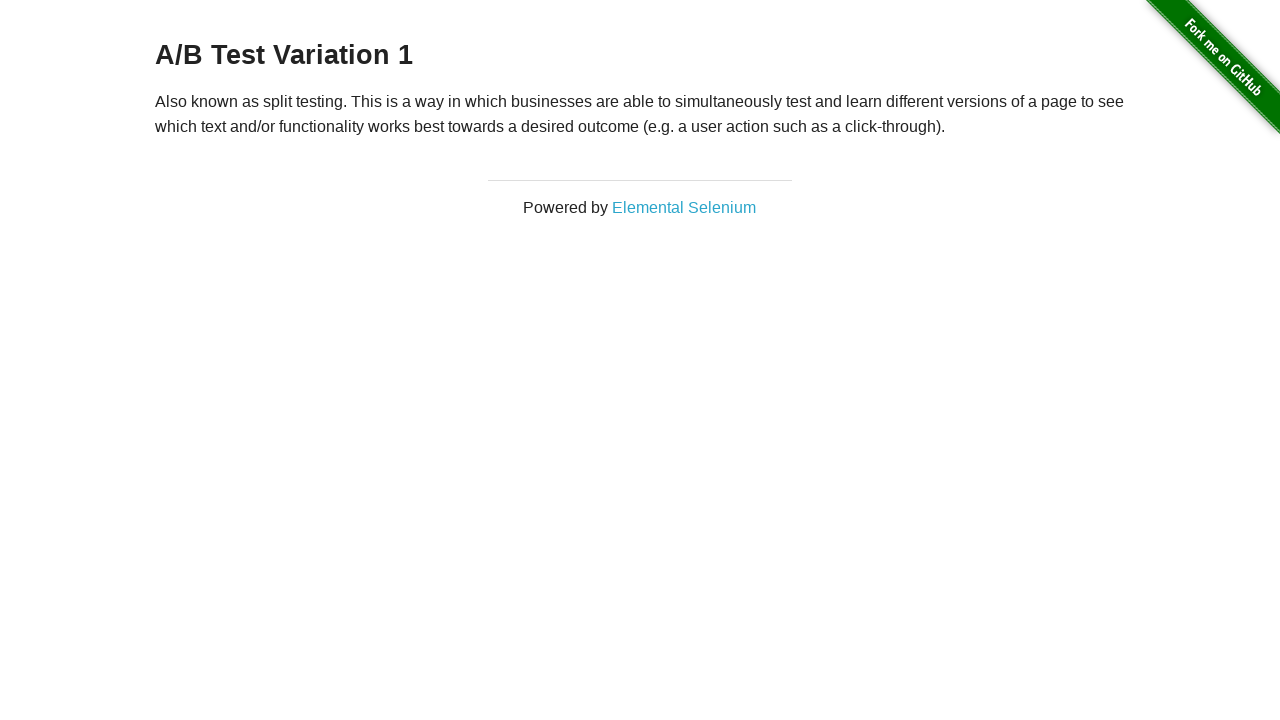

Verified page shows A/B Test variant
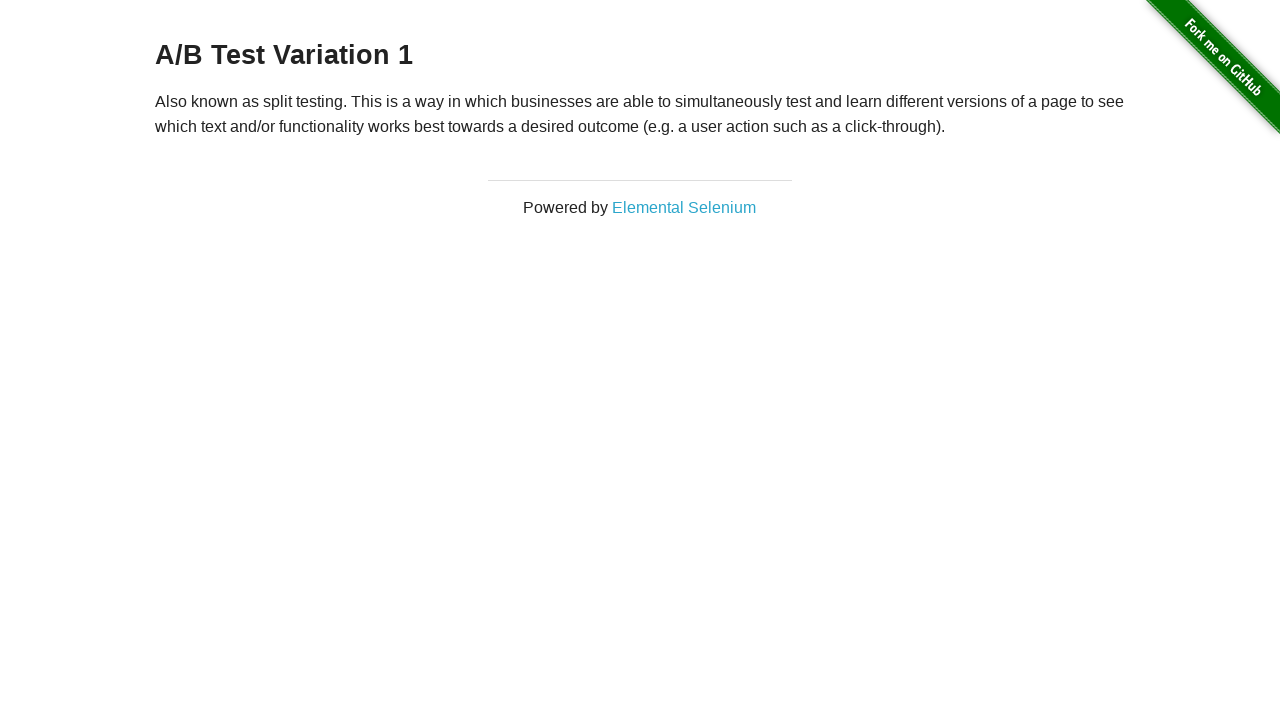

Added optimizelyOptOut cookie to context
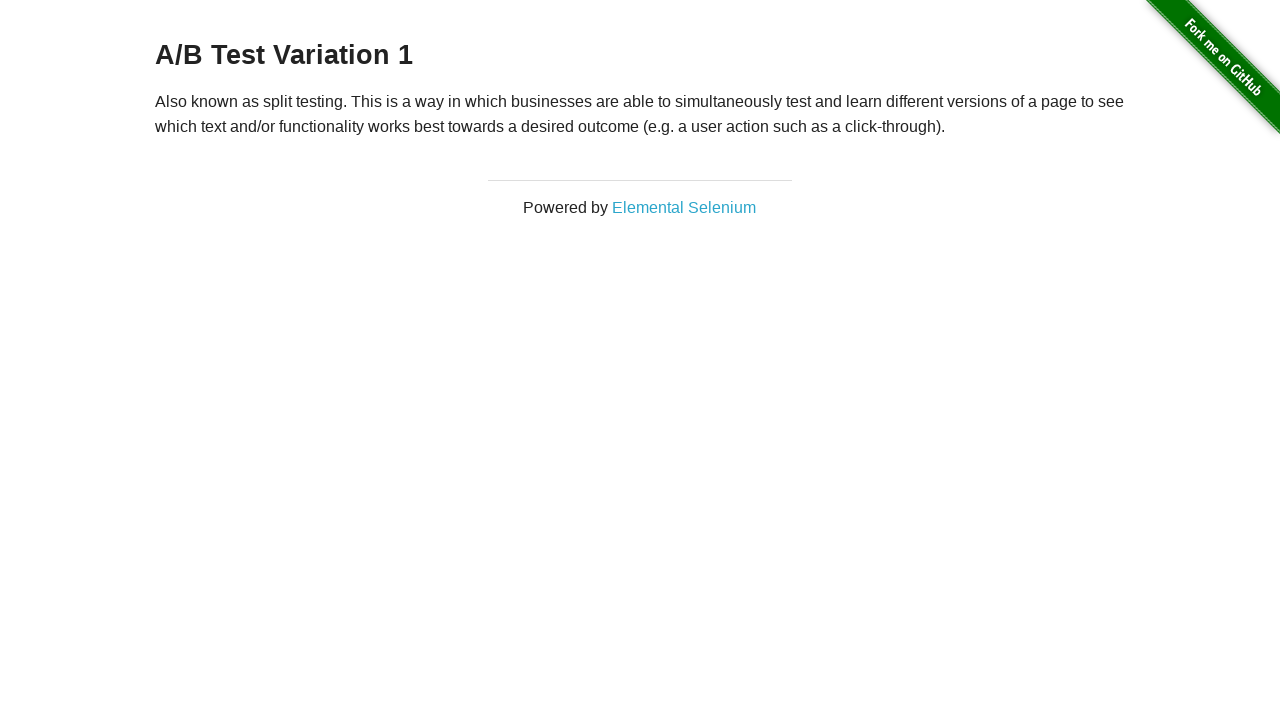

Reloaded page after adding opt-out cookie
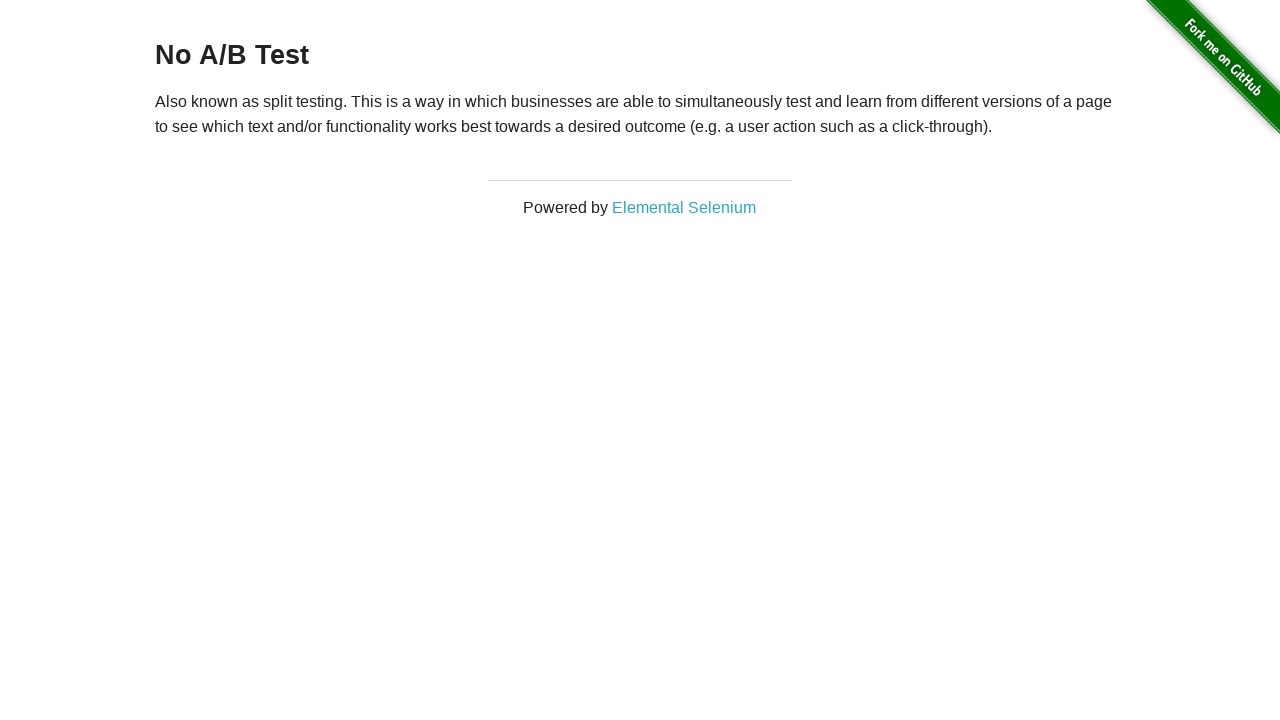

Retrieved heading text after page reload
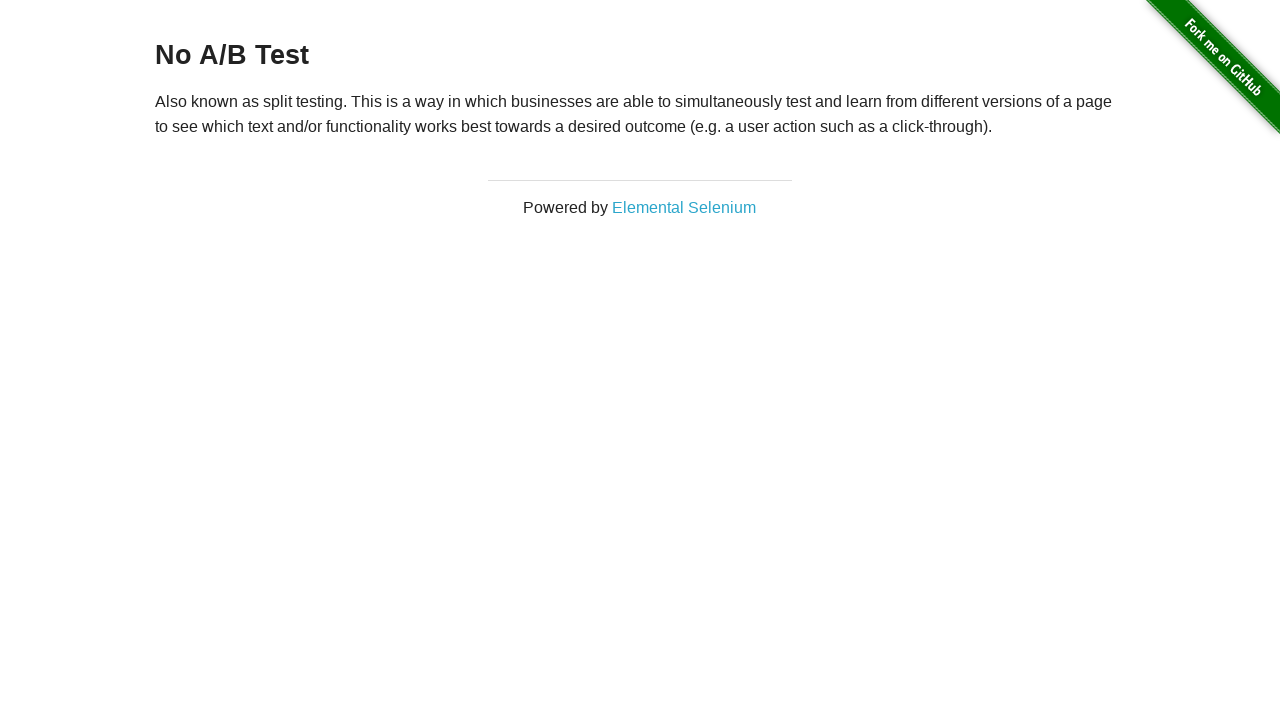

Verified page shows non-A/B Test variant after opt-out
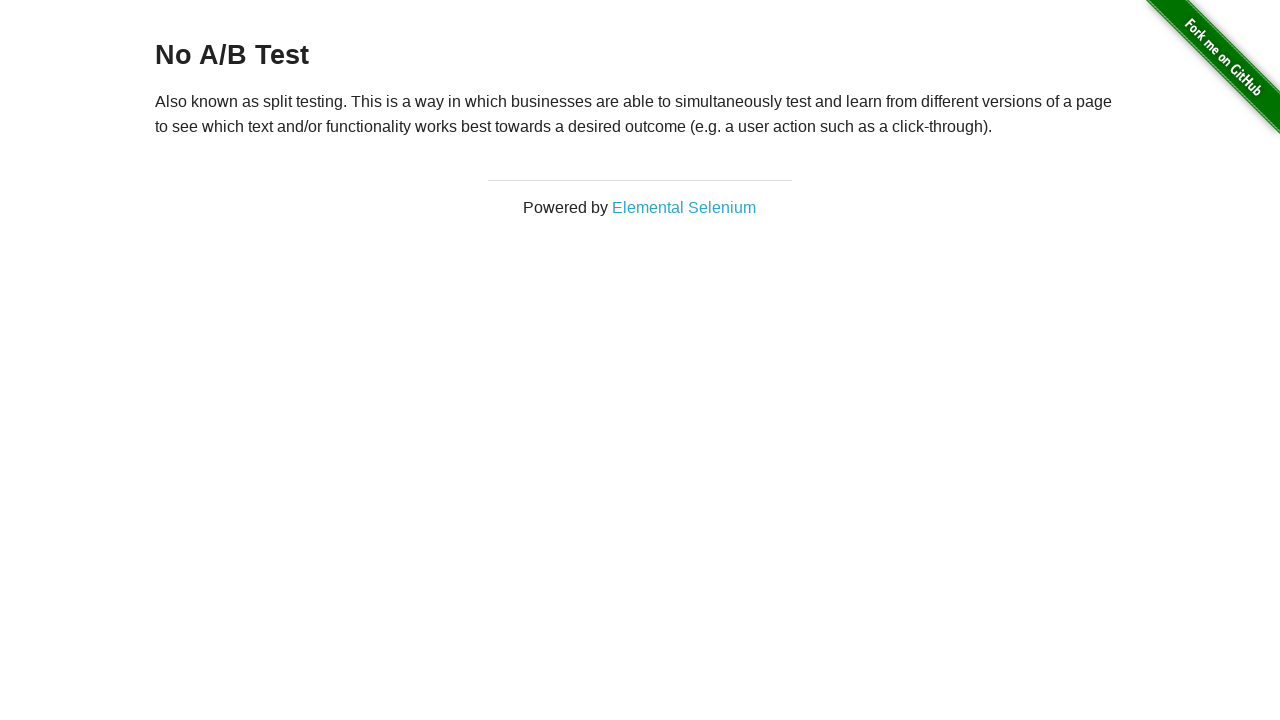

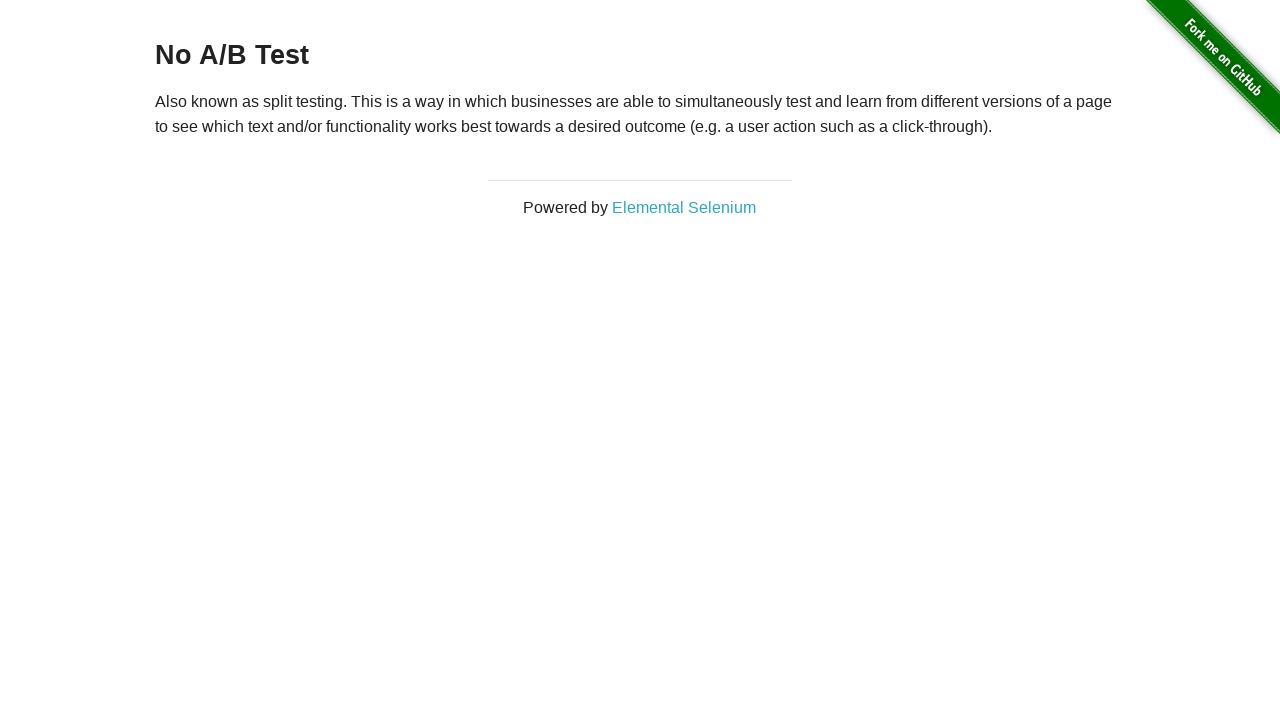